Tests editing a todo item by double-clicking, filling new text, and pressing Enter

Starting URL: https://demo.playwright.dev/todomvc

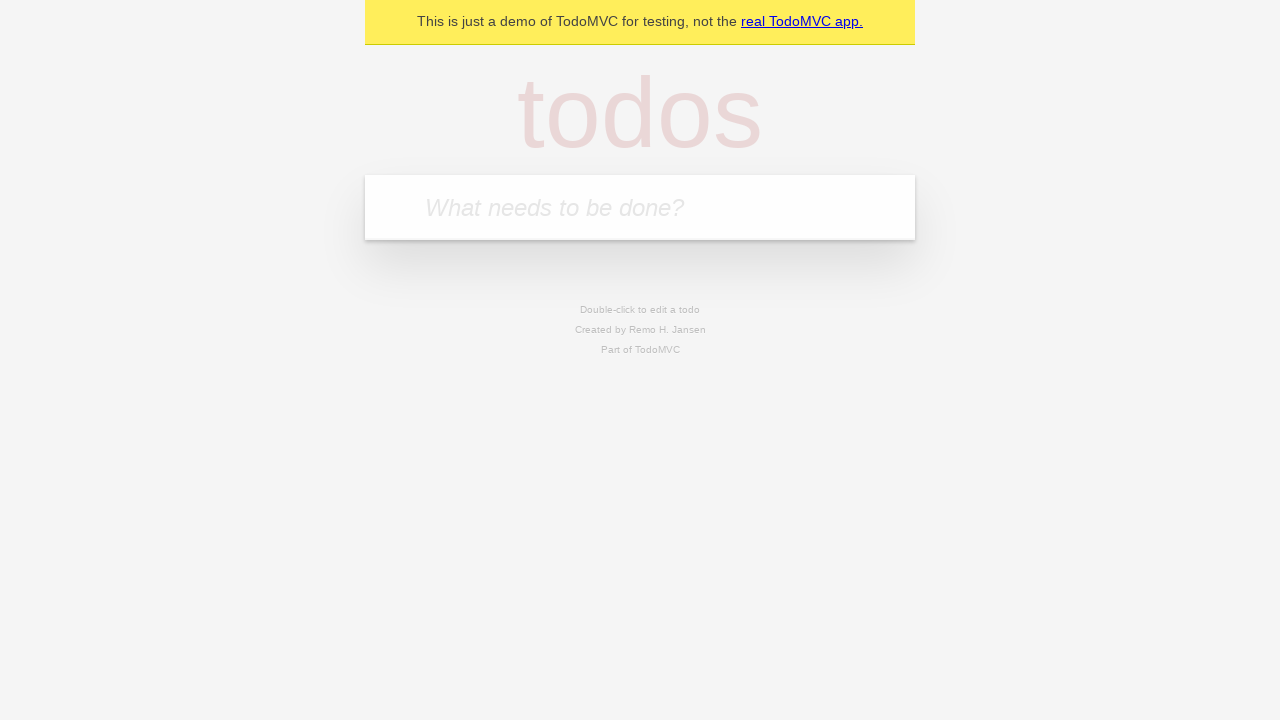

Filled todo input with 'buy some cheese' on internal:attr=[placeholder="What needs to be done?"i]
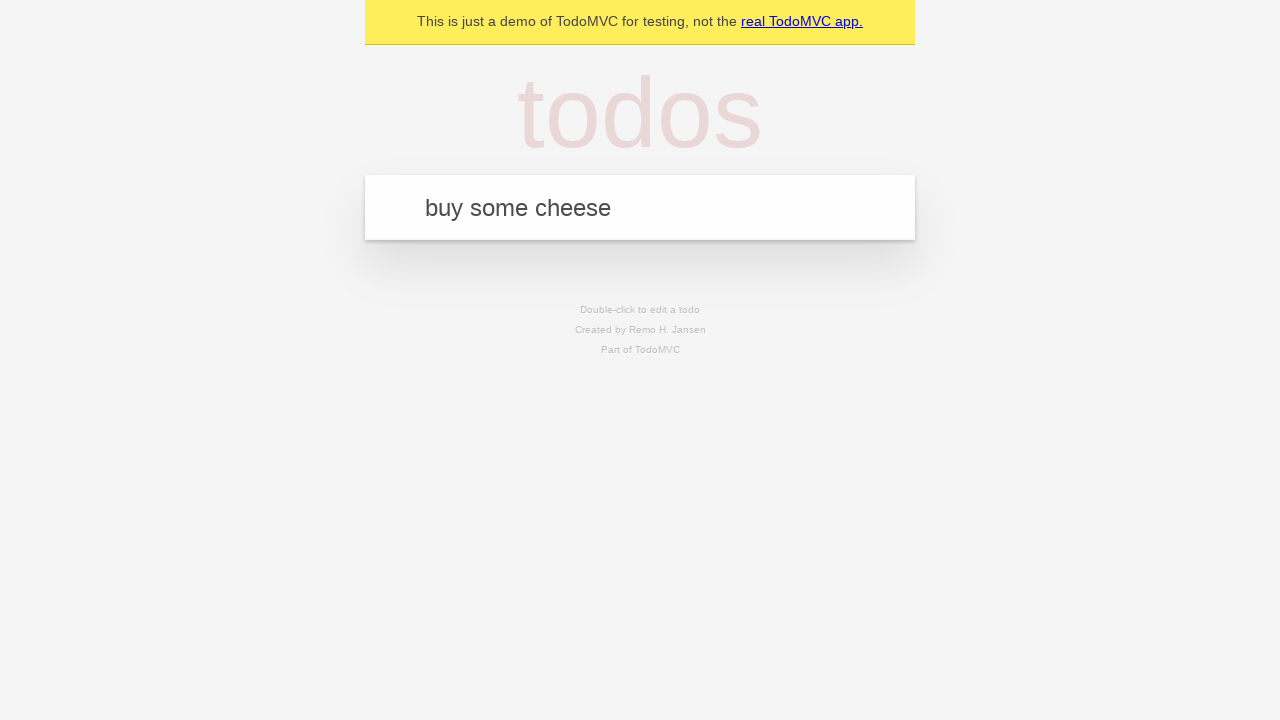

Pressed Enter to create todo 'buy some cheese' on internal:attr=[placeholder="What needs to be done?"i]
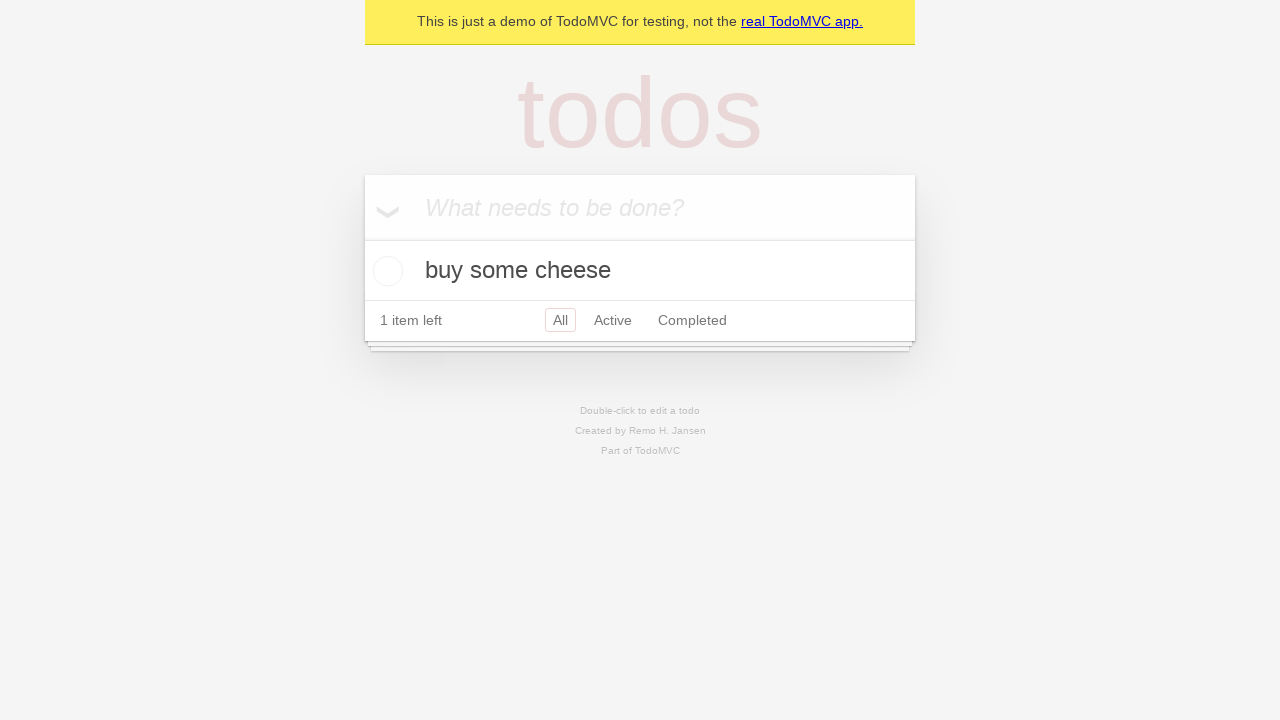

Filled todo input with 'feed the cat' on internal:attr=[placeholder="What needs to be done?"i]
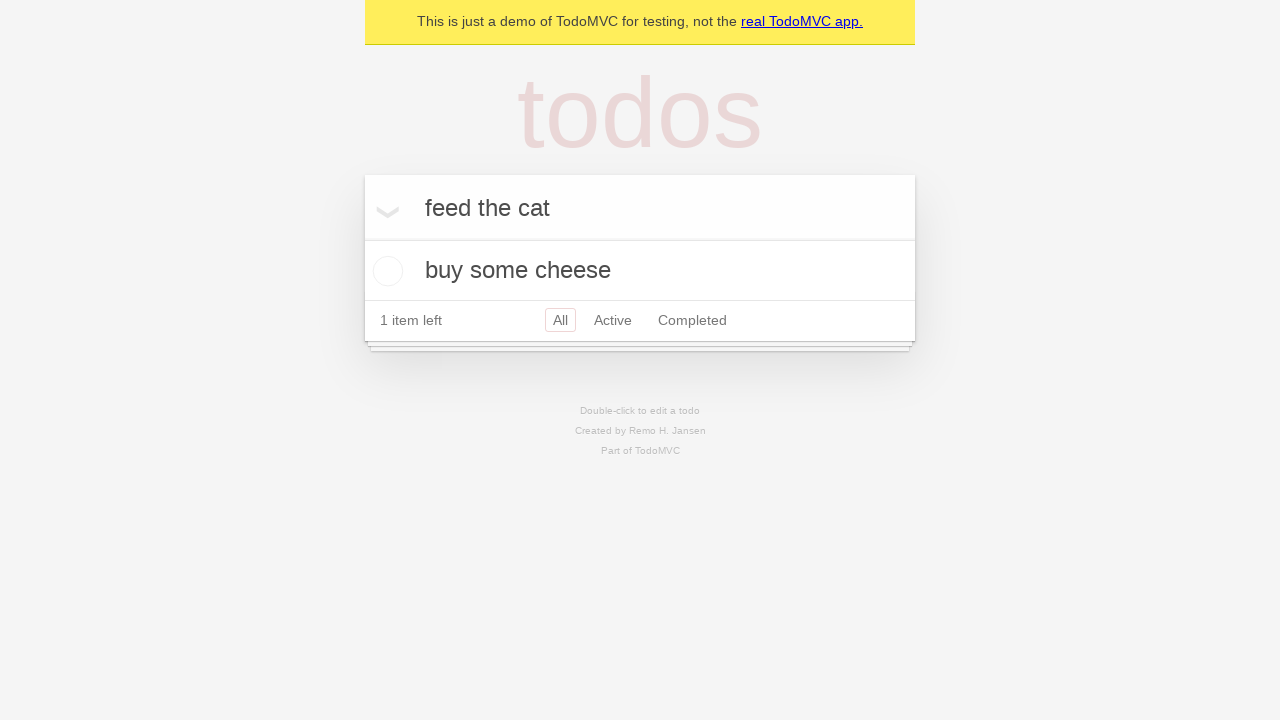

Pressed Enter to create todo 'feed the cat' on internal:attr=[placeholder="What needs to be done?"i]
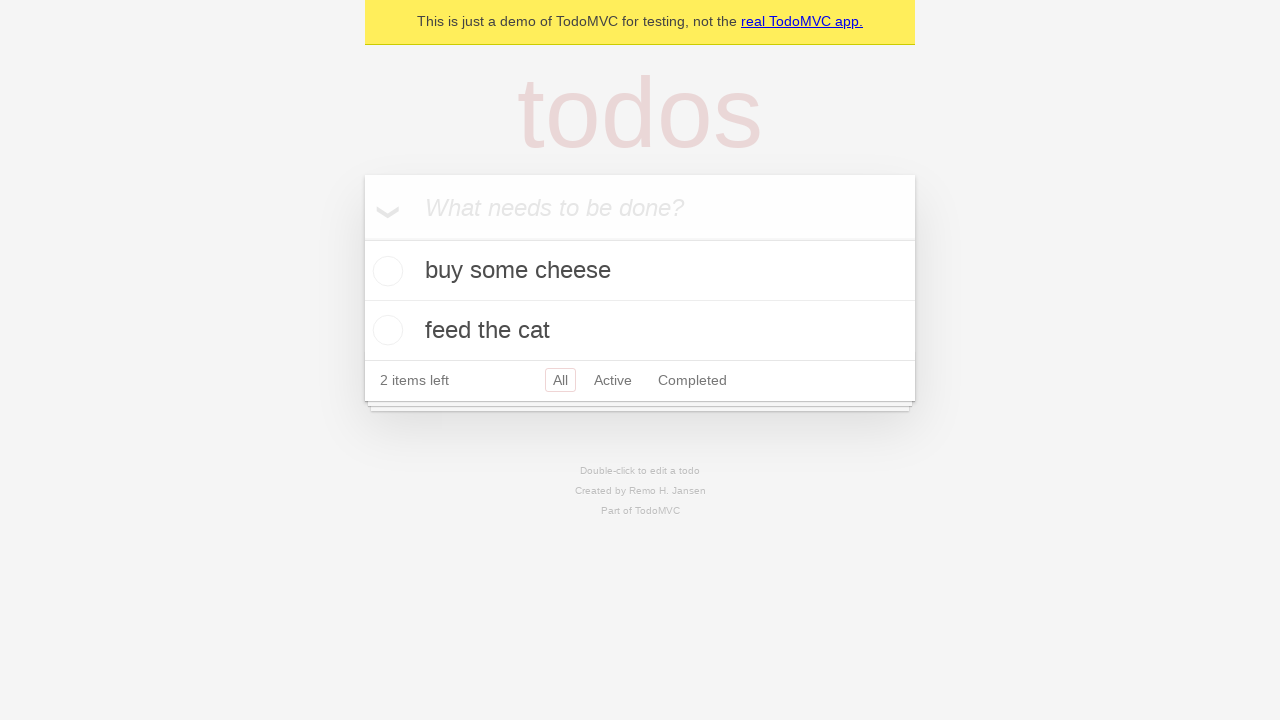

Filled todo input with 'book a doctors appointment' on internal:attr=[placeholder="What needs to be done?"i]
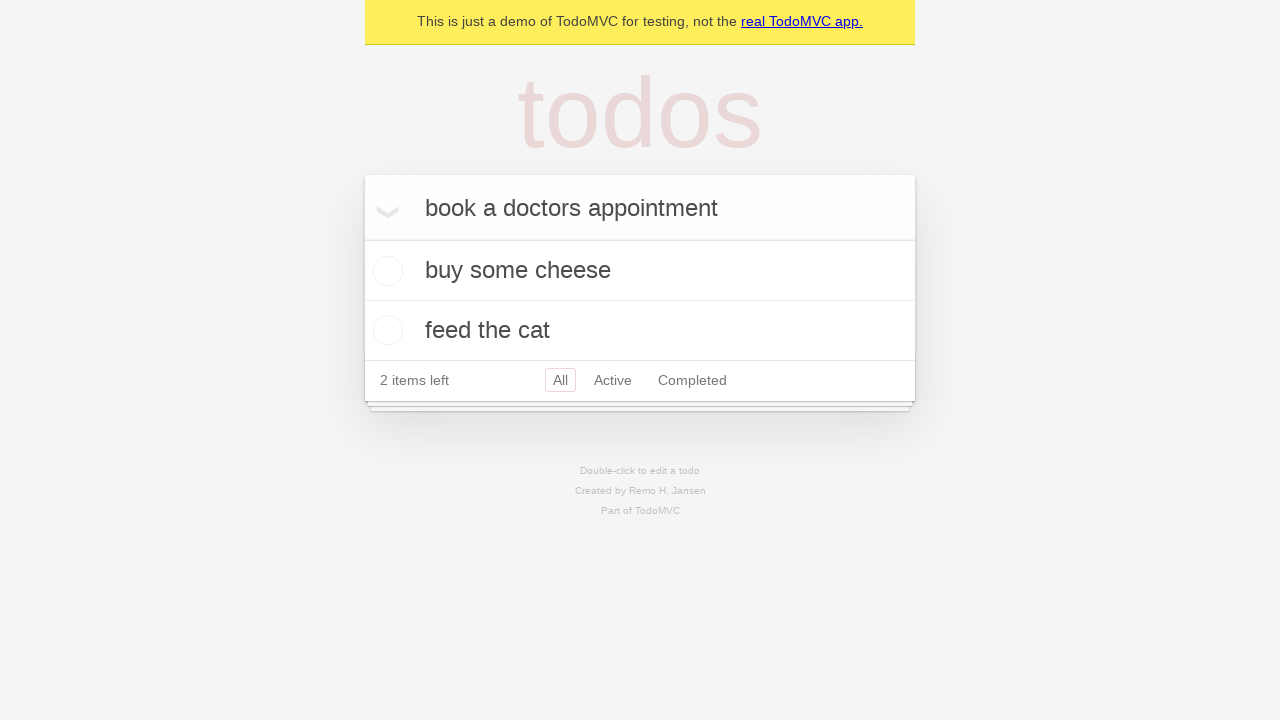

Pressed Enter to create todo 'book a doctors appointment' on internal:attr=[placeholder="What needs to be done?"i]
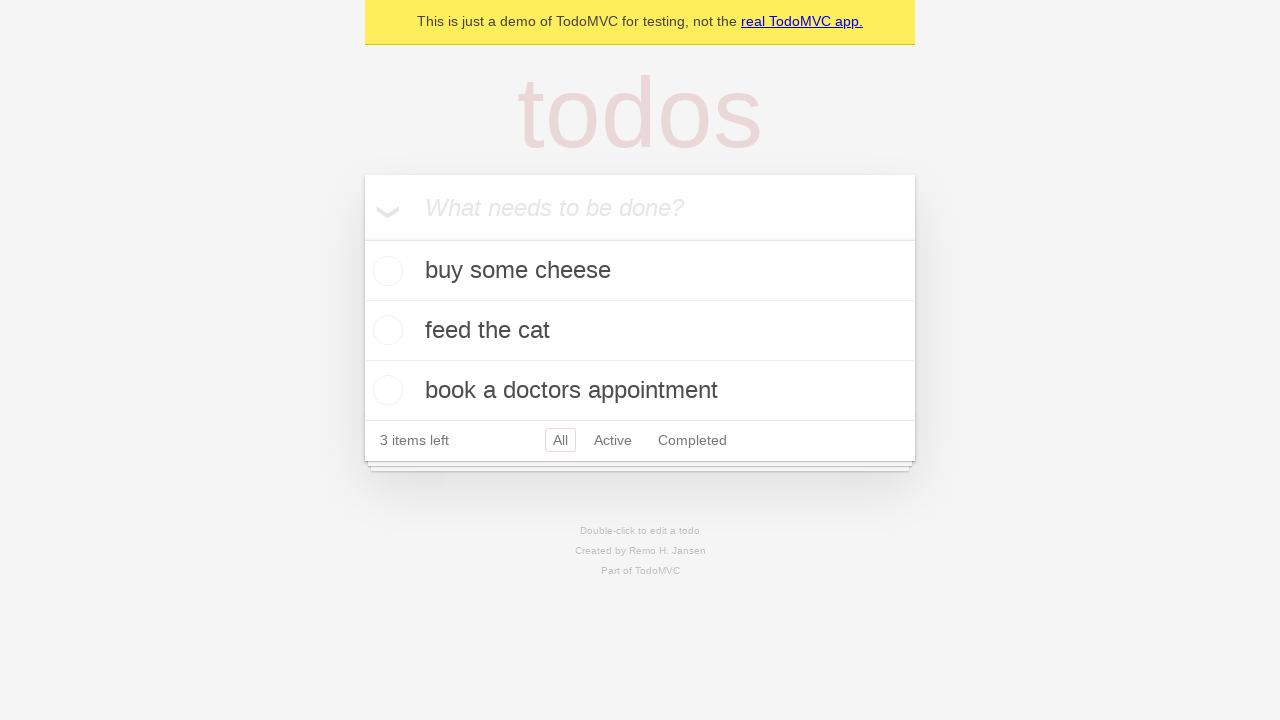

Double-clicked second todo item to enter edit mode at (640, 331) on internal:testid=[data-testid="todo-item"s] >> nth=1
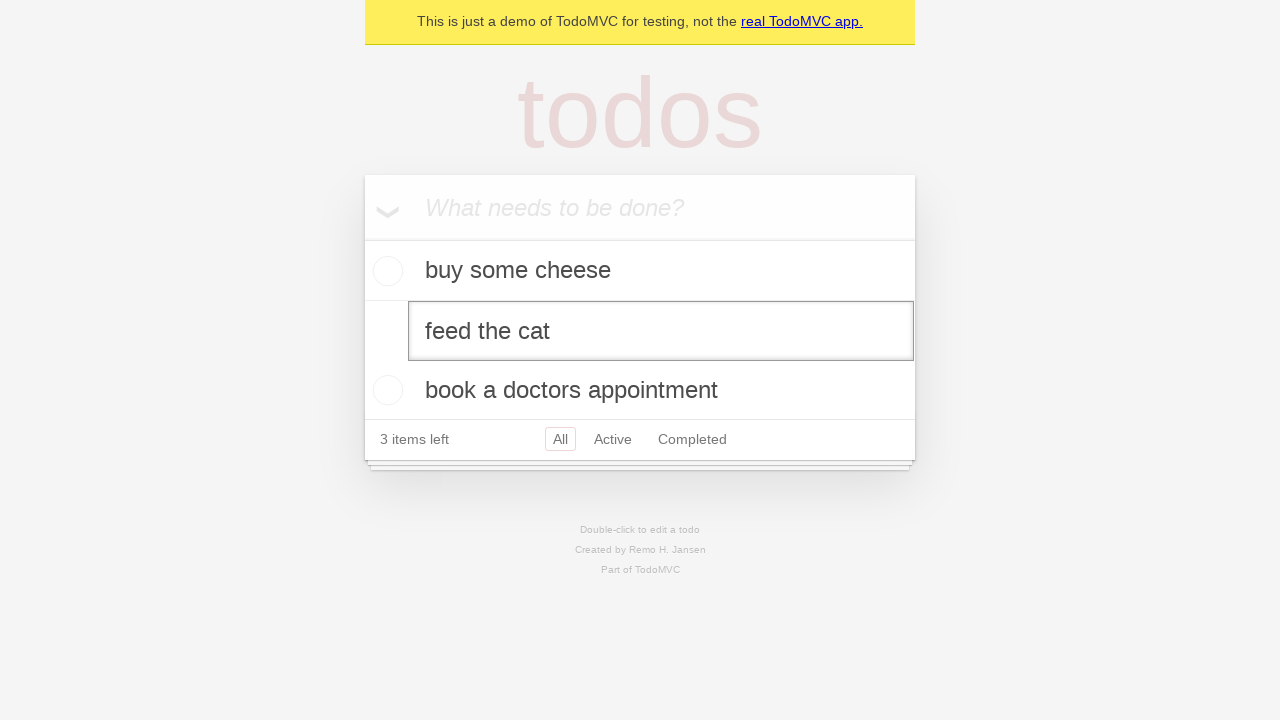

Filled edit textbox with new text 'buy some sausages' on internal:testid=[data-testid="todo-item"s] >> nth=1 >> internal:role=textbox[nam
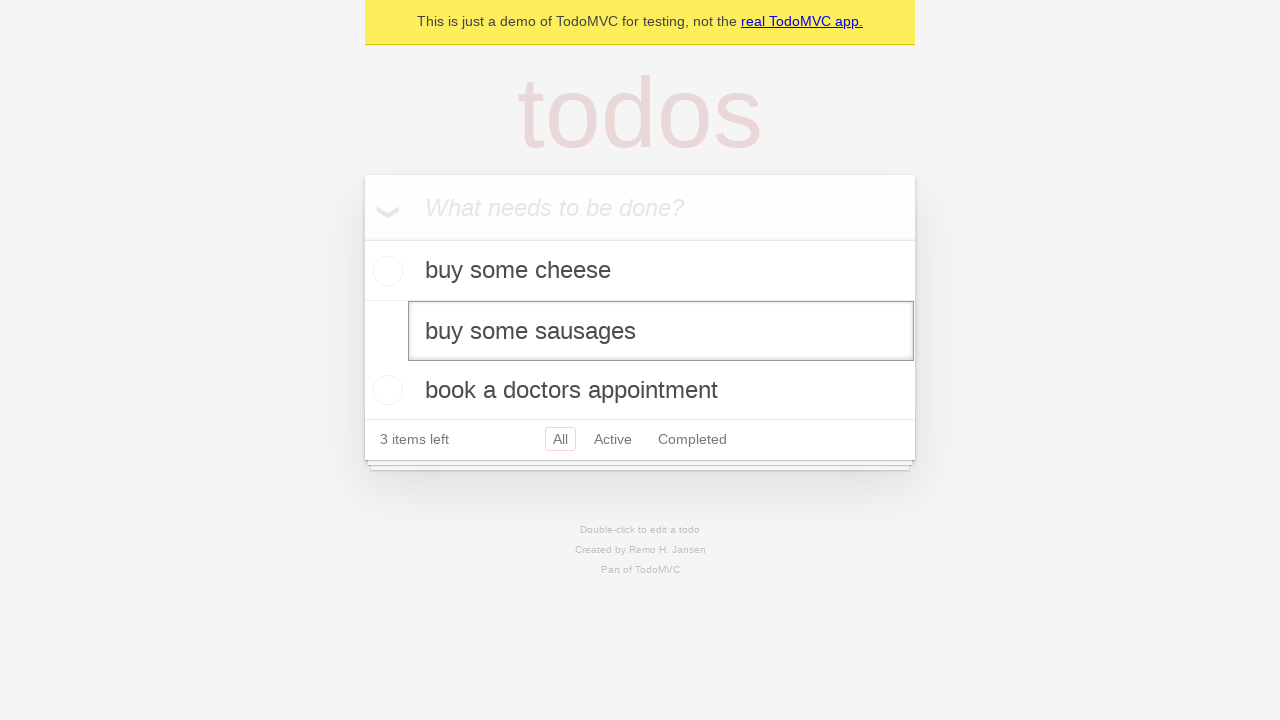

Pressed Enter to confirm todo item edit on internal:testid=[data-testid="todo-item"s] >> nth=1 >> internal:role=textbox[nam
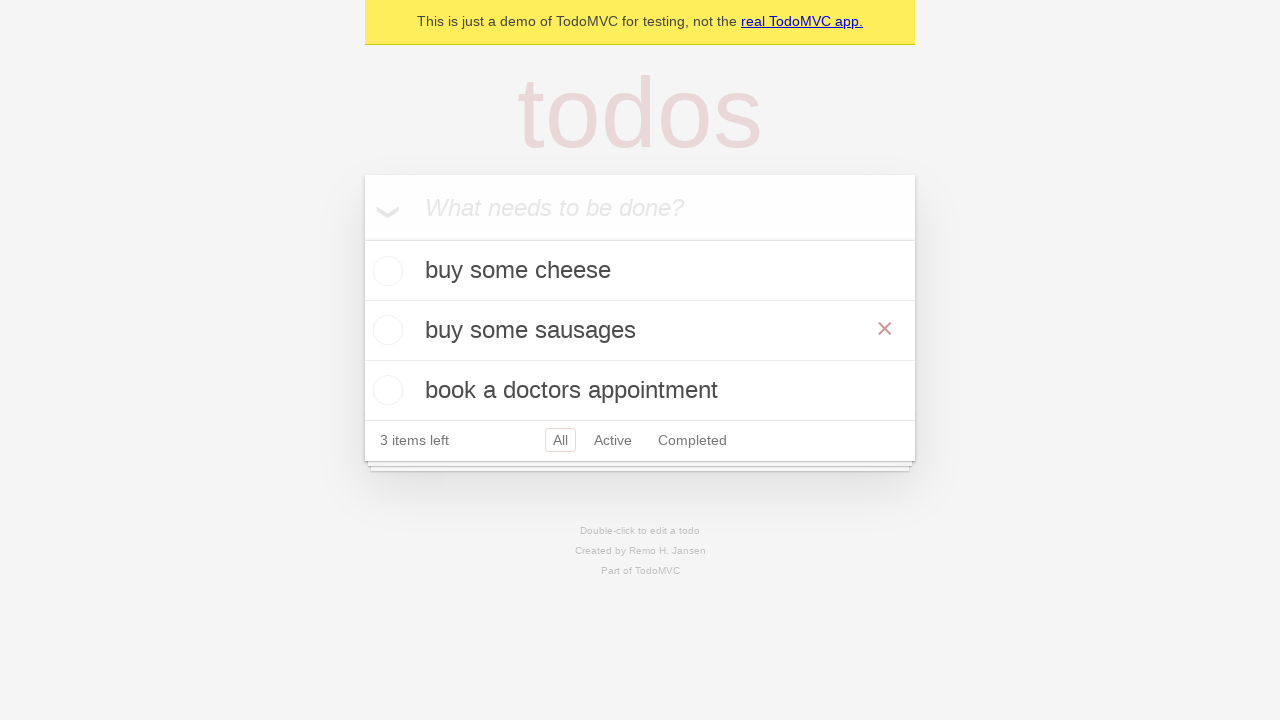

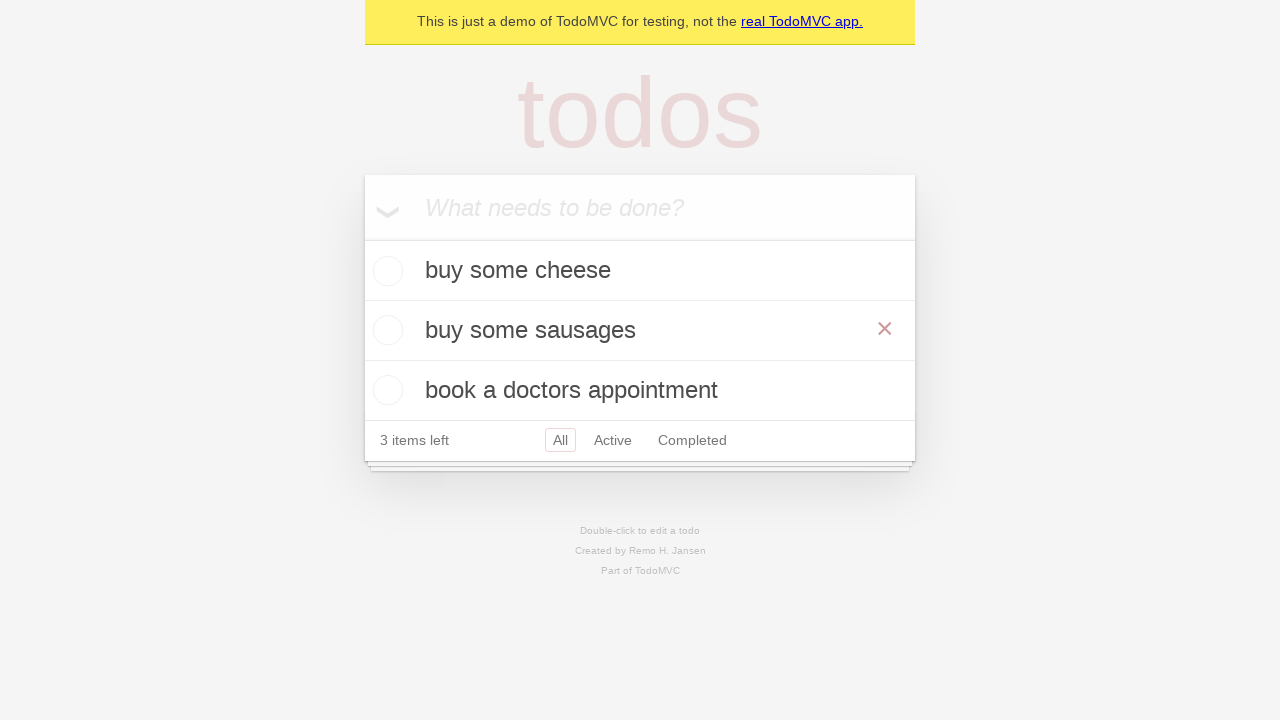